Tests various UI interactions including hiding/showing elements, handling JavaScript dialogs, hovering over elements, and interacting with content inside an iframe.

Starting URL: https://rahulshettyacademy.com/AutomationPractice/

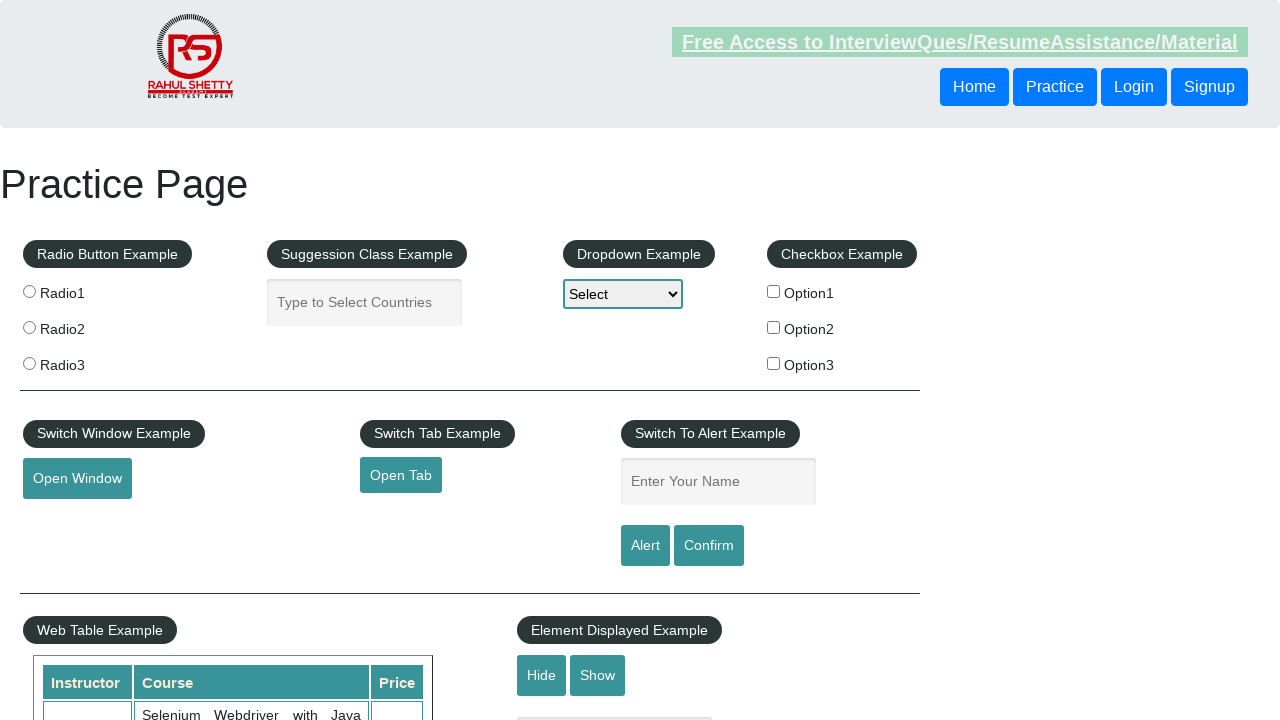

Verified that text box is initially visible
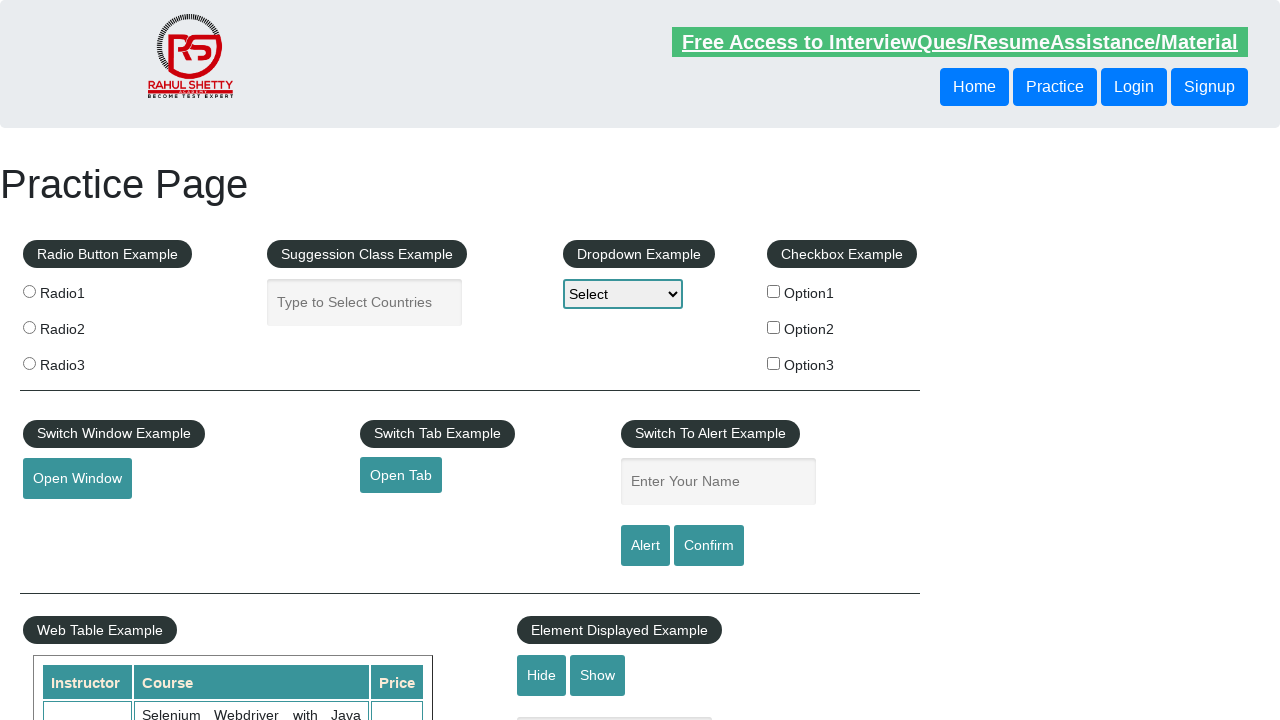

Clicked hide button to hide the text box at (542, 675) on #hide-textbox
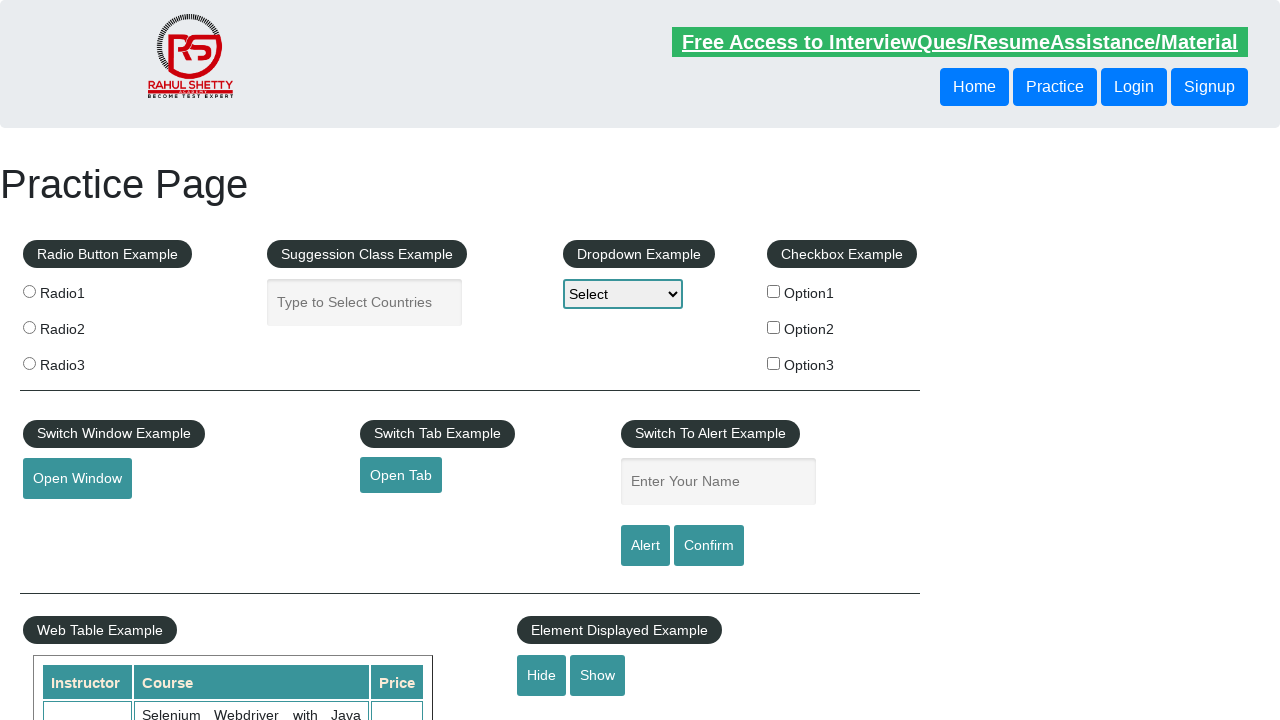

Verified that text box is now hidden
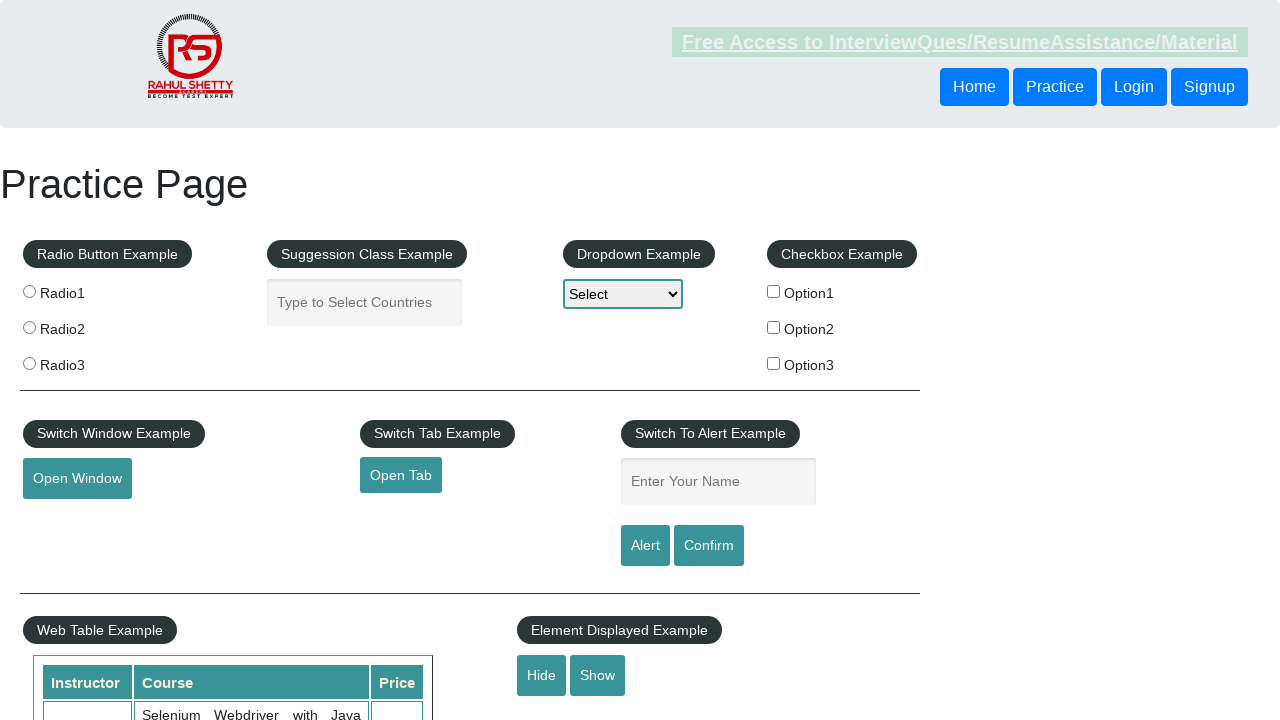

Set up dialog handler to accept JavaScript dialogs
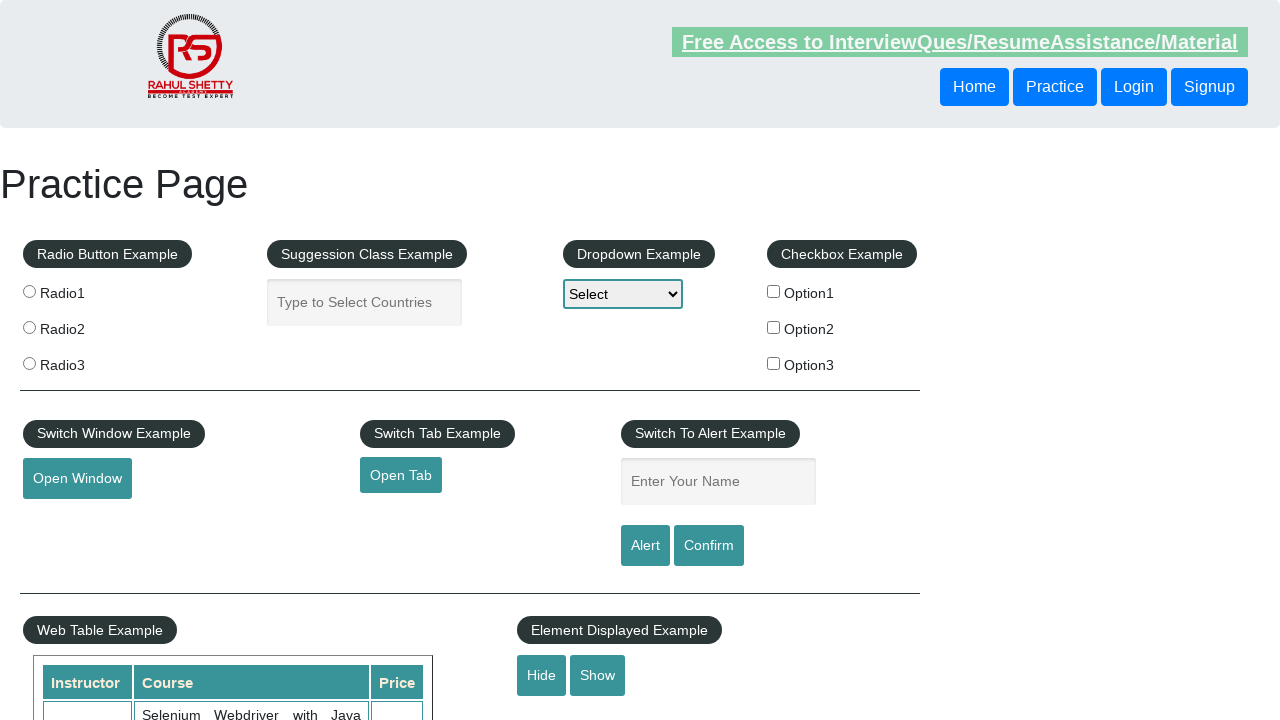

Clicked confirm button which triggered a JavaScript dialog at (709, 546) on #confirmbtn
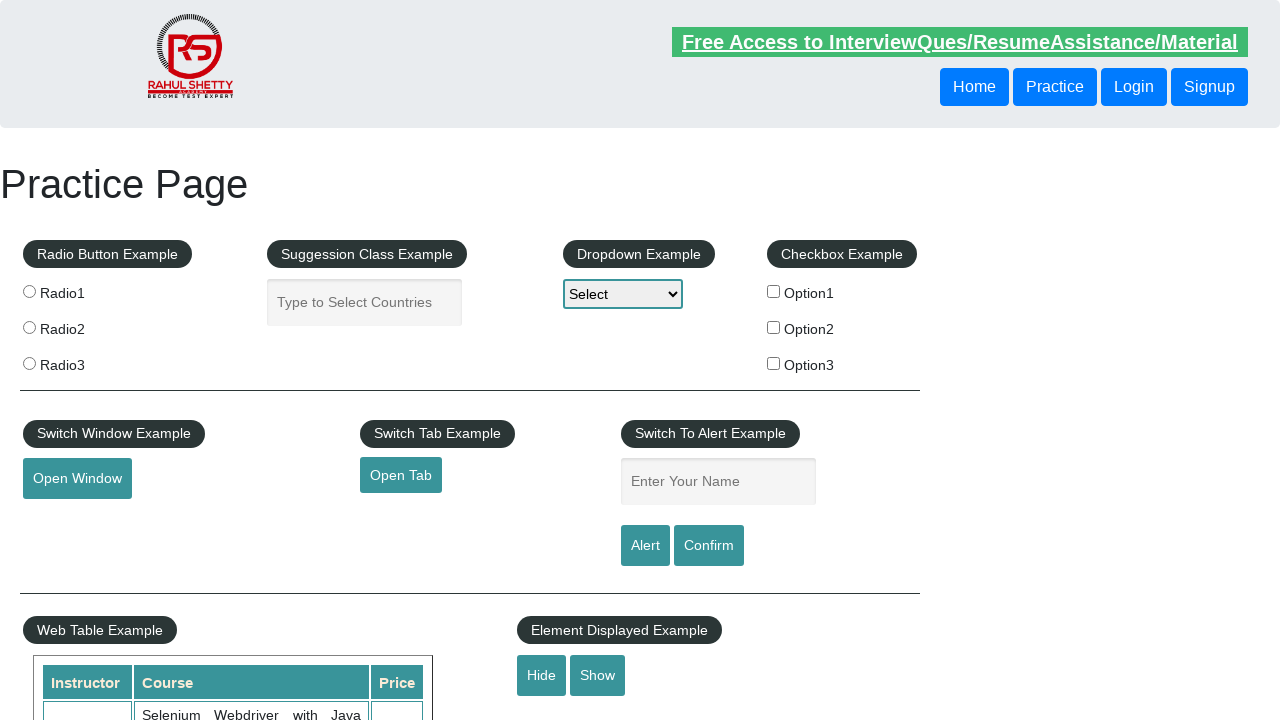

Hovered over the mouse hover element at (83, 361) on #mousehover
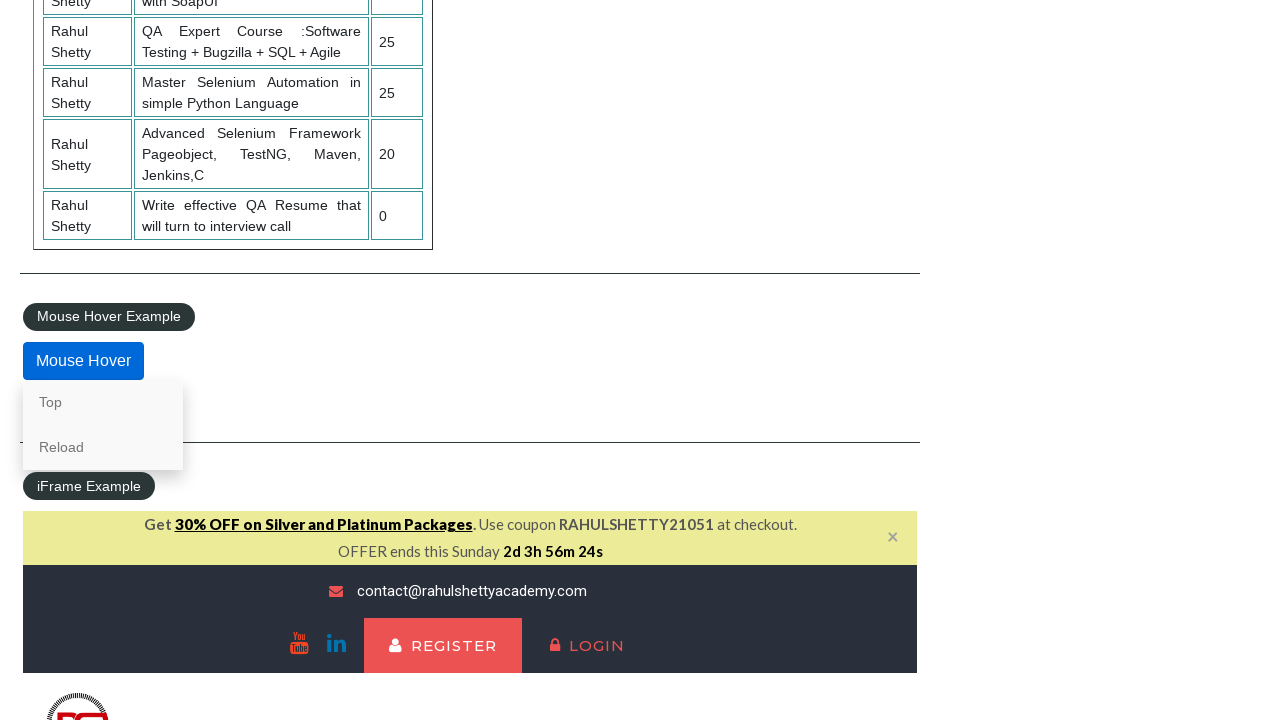

Clicked on lifetime-access link inside iframe at (307, 360) on #courses-iframe >> internal:control=enter-frame >> li a[href*='lifetime-access']
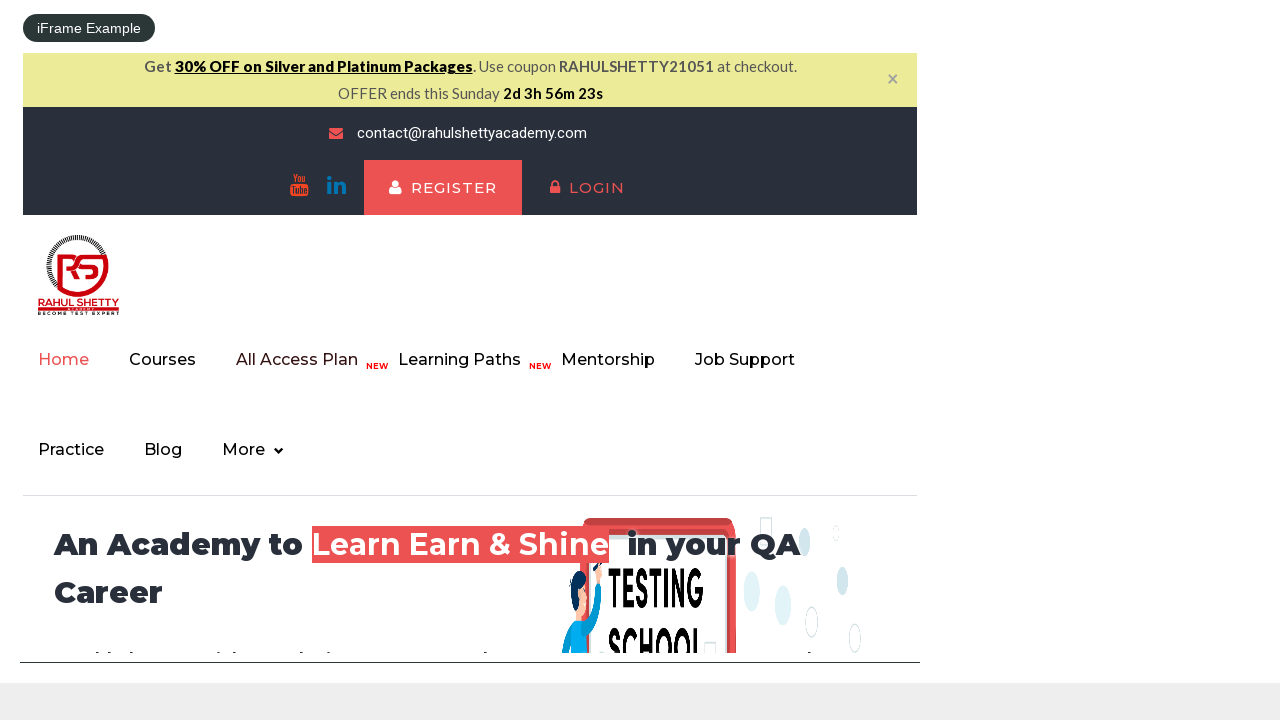

Verified that text element in iframe is visible
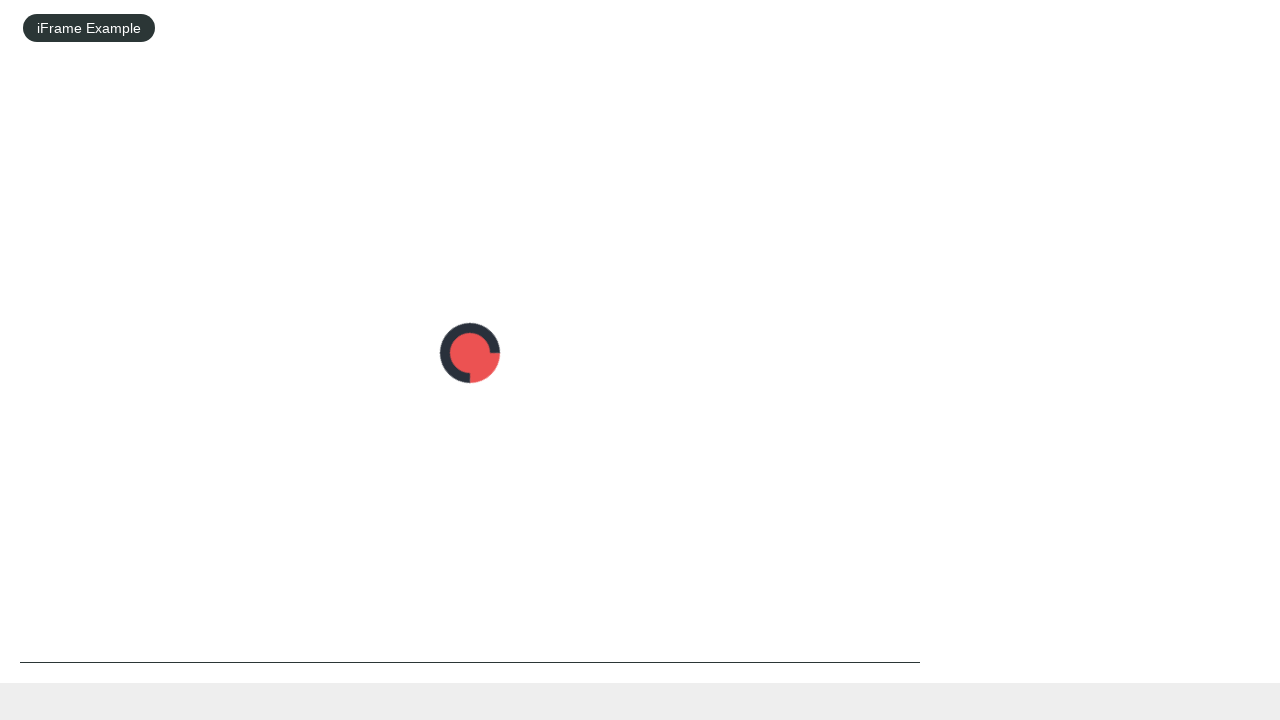

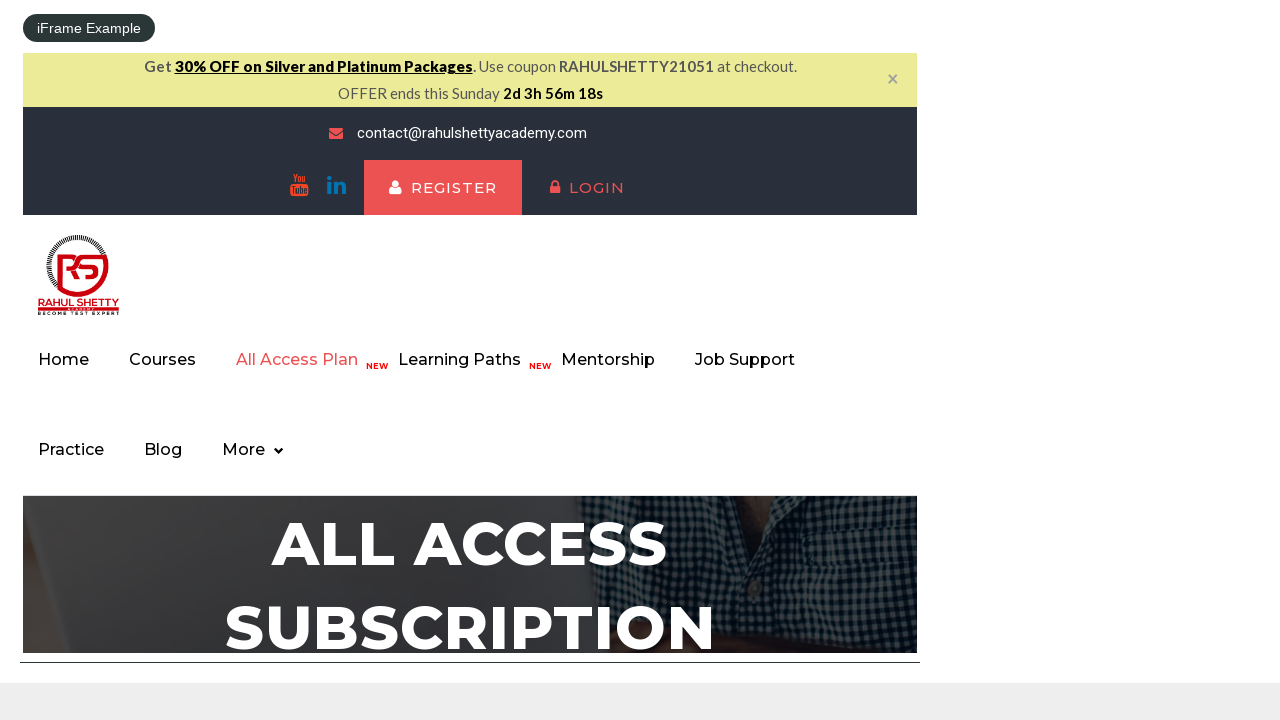